Tests drag and drop functionality by dragging a "Mobile Charger" item to the "Mobile Accessories" drop zone

Starting URL: https://demoapps.qspiders.com/ui/dragDrop/dragToCorrect?sublist=1

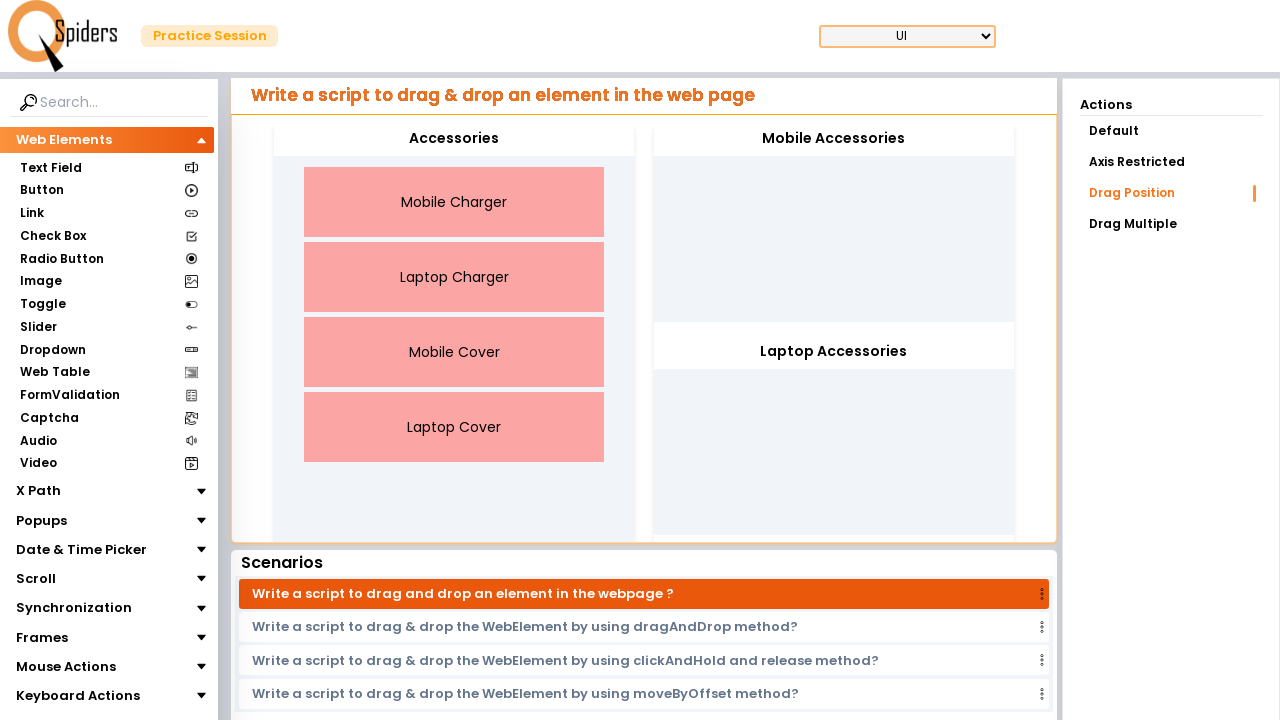

Located 'Mobile Charger' drag source element
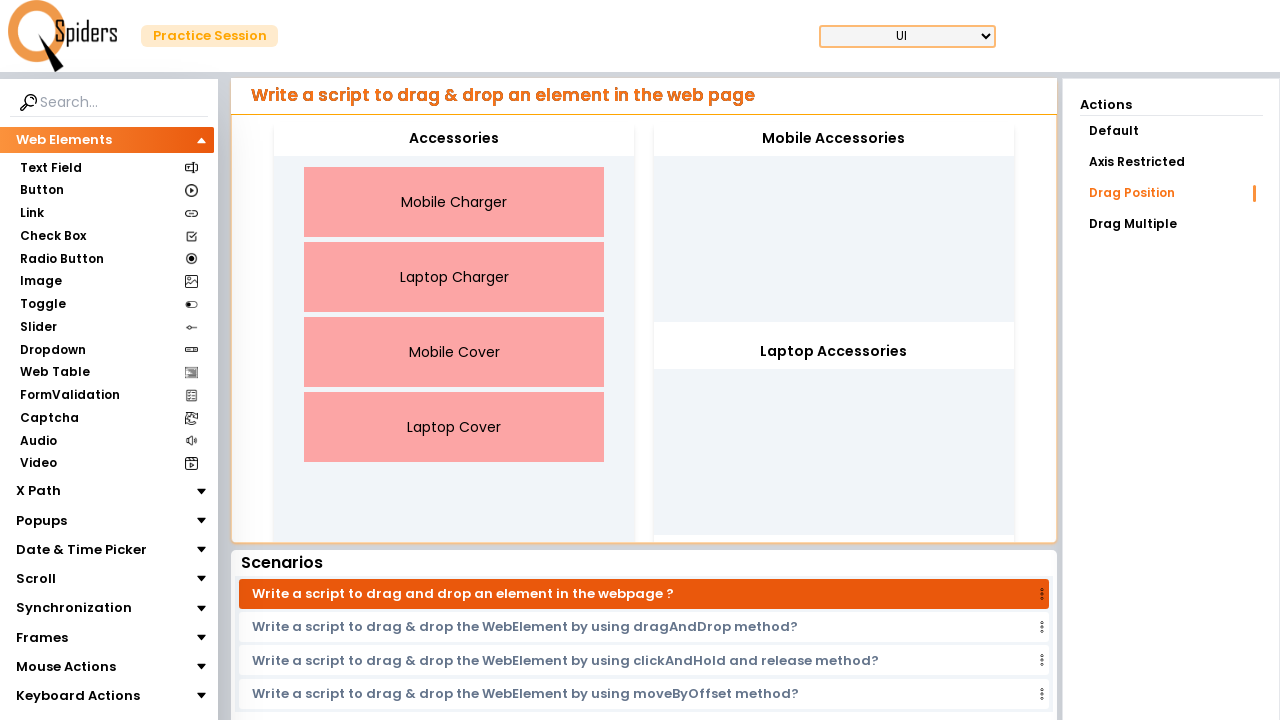

Located 'Mobile Accessories' drop target element
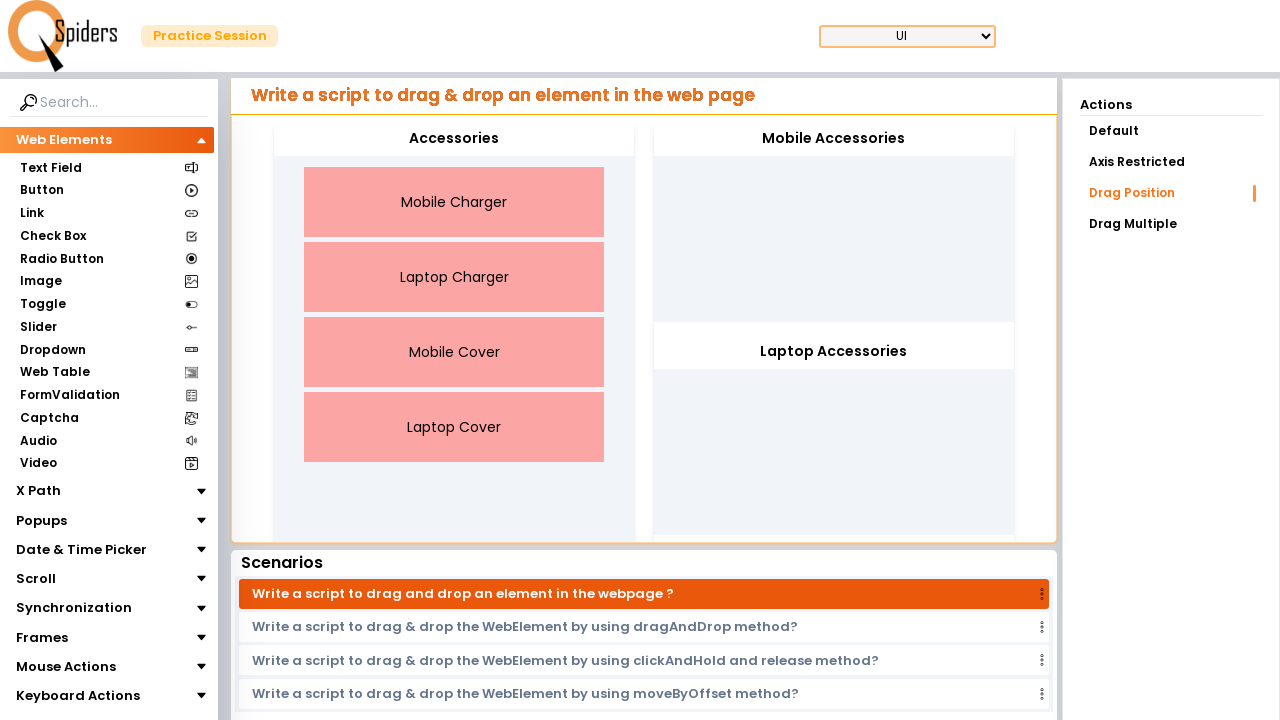

Dragged 'Mobile Charger' item to 'Mobile Accessories' drop zone at (834, 139)
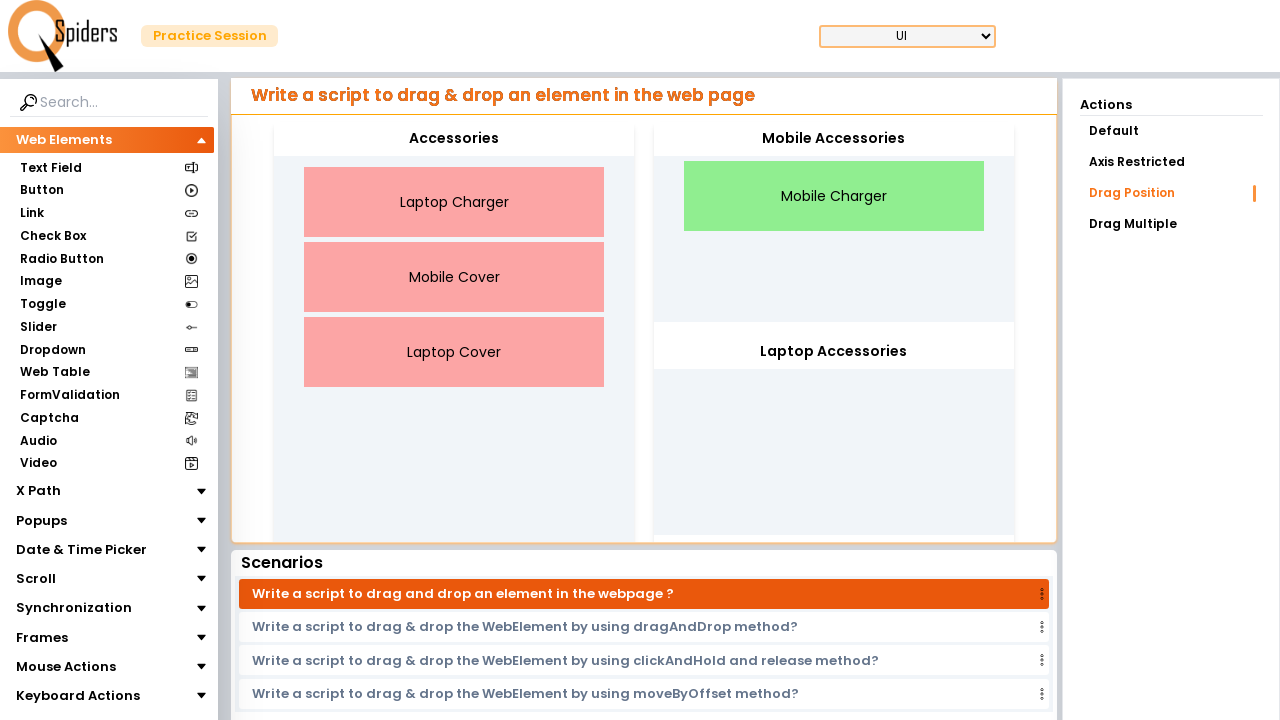

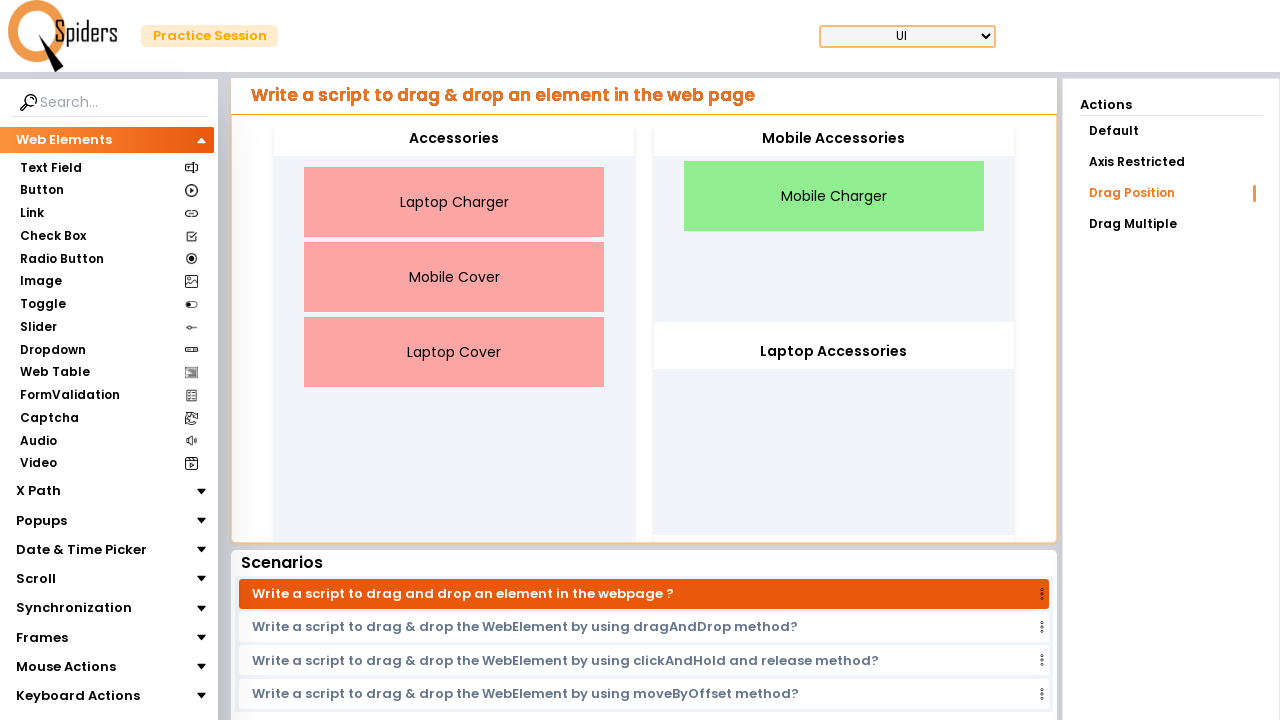